Tests an Angular practice form by checking a checkbox, selecting a radio button, choosing a dropdown option, filling a password field, submitting the form, verifying success message, navigating to shop page, and clicking a product button.

Starting URL: https://rahulshettyacademy.com/angularpractice/

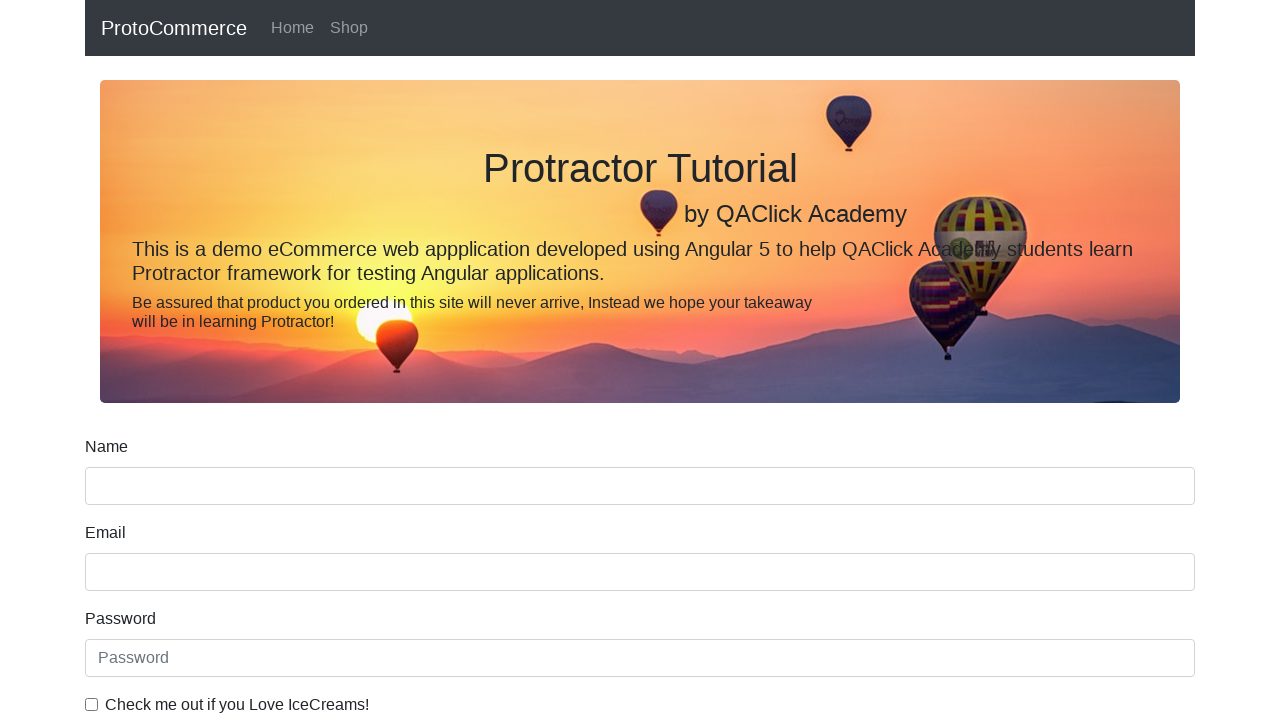

Clicked checkbox 'Check me out if you Love IceCreams!' at (92, 704) on internal:label="Check me out if you Love IceCreams!"i
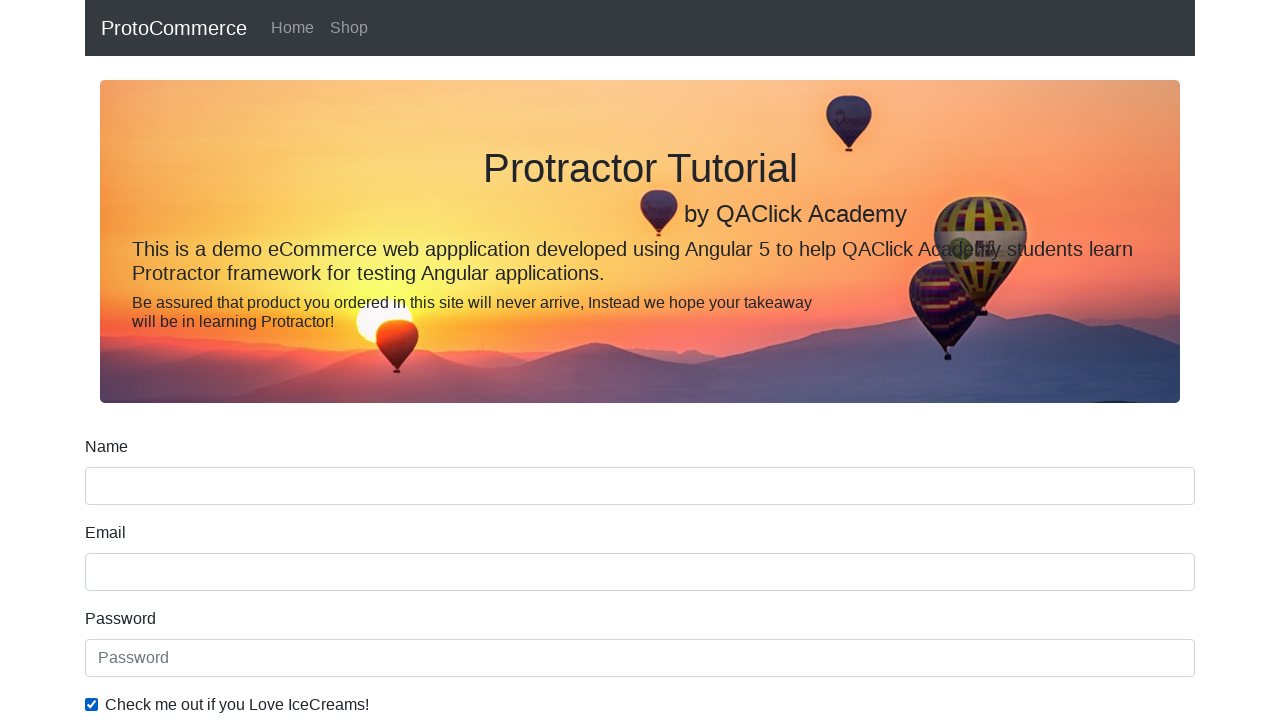

Selected 'Employed' radio button at (326, 360) on internal:label="Employed"i
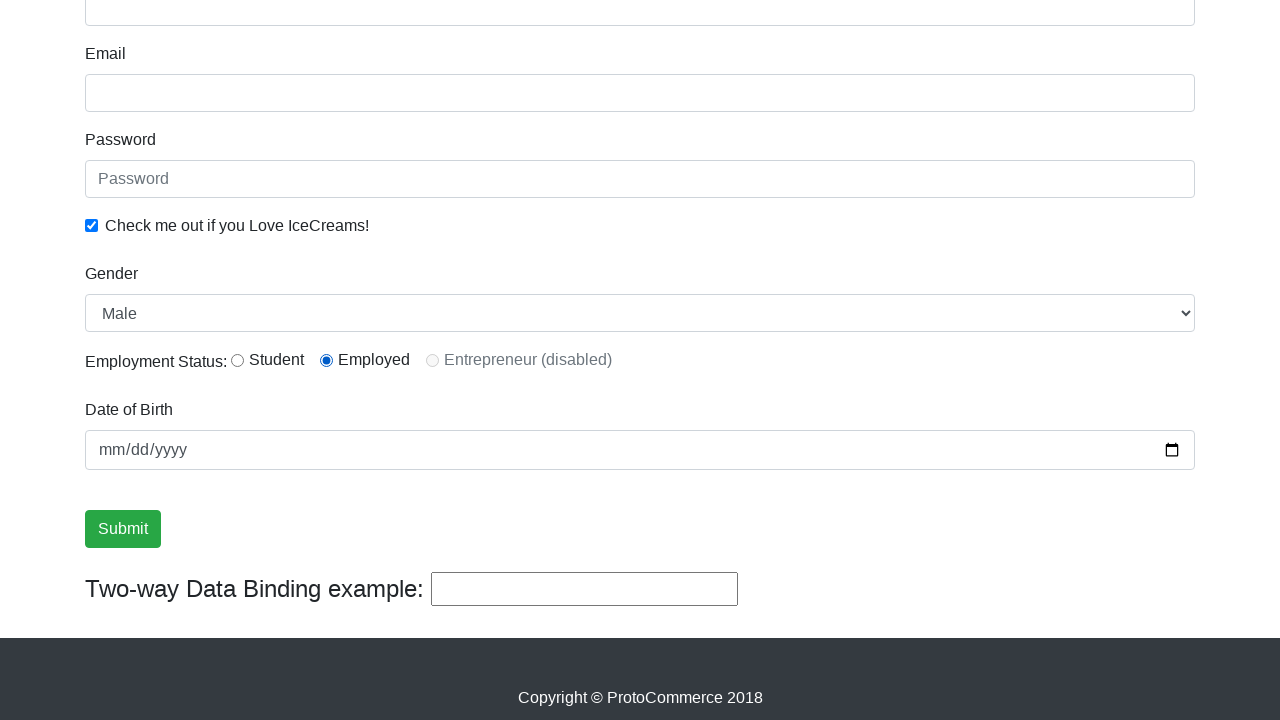

Selected 'Female' from Gender dropdown on internal:label="Gender"i
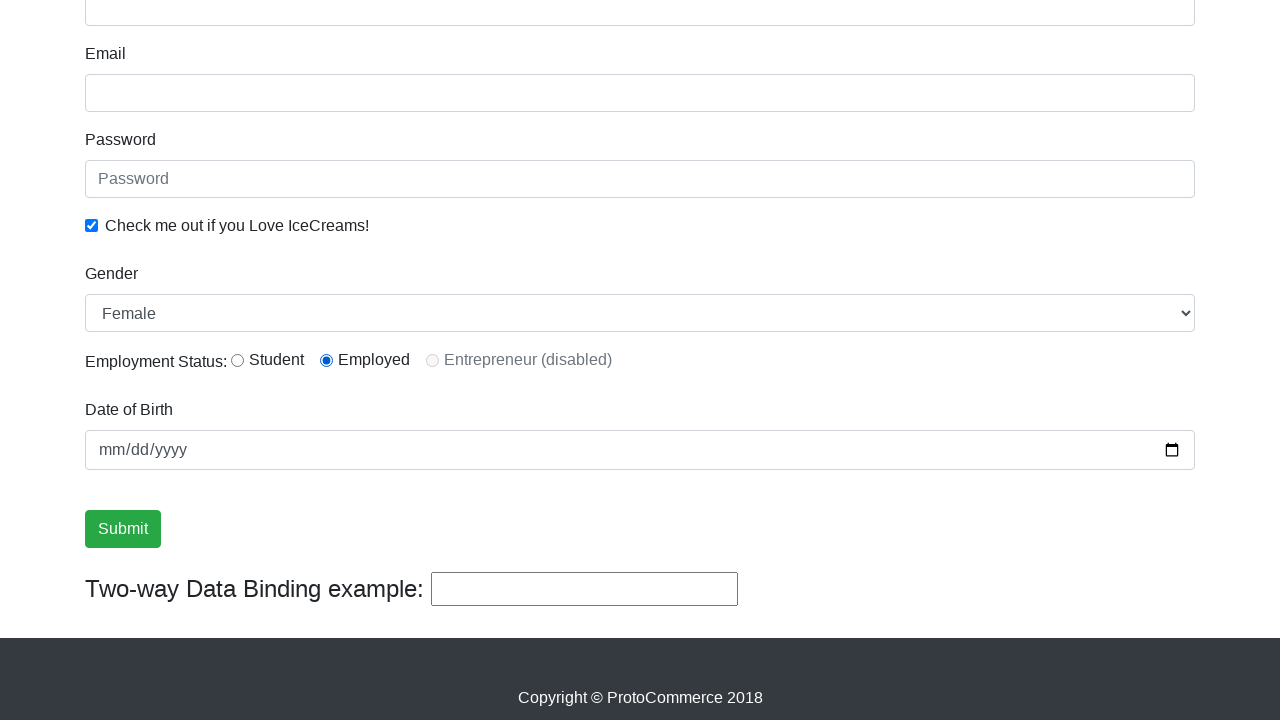

Filled password field with 'abc123' on internal:attr=[placeholder="Password"i]
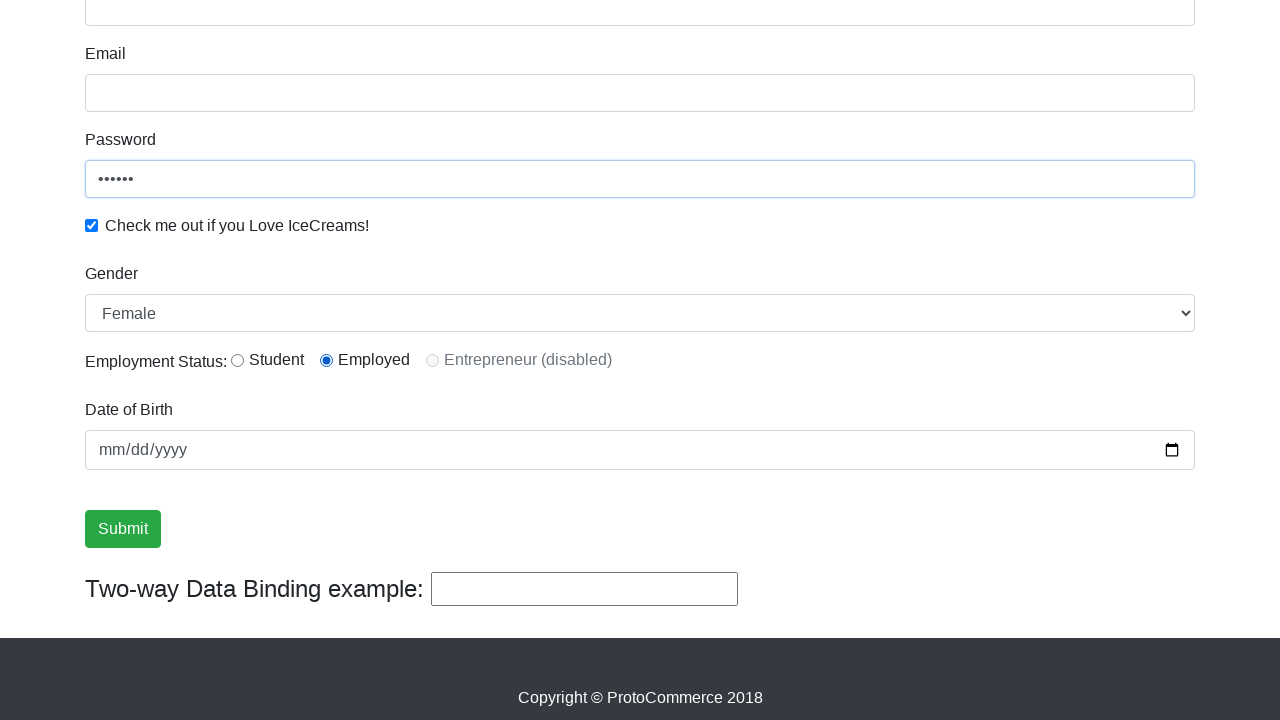

Clicked Submit button at (123, 529) on internal:role=button[name="Submit"i]
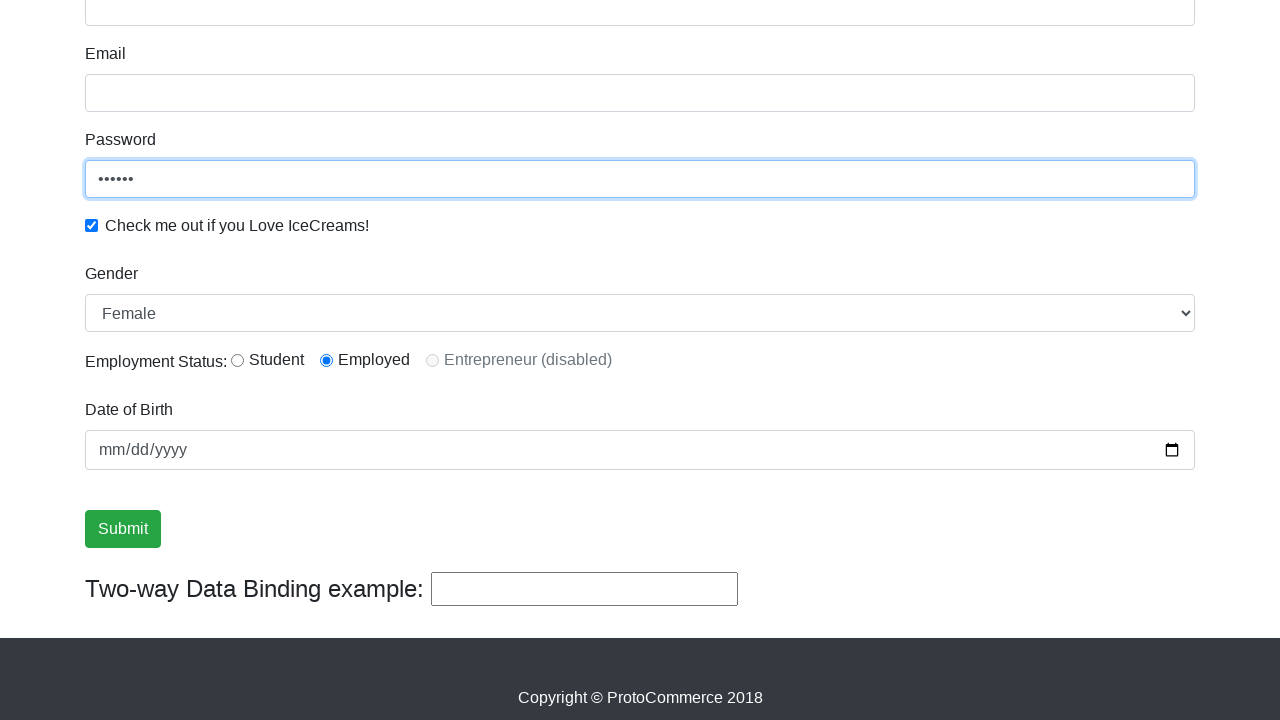

Success message 'Success! The Form has been submitted successfully!.' is now visible
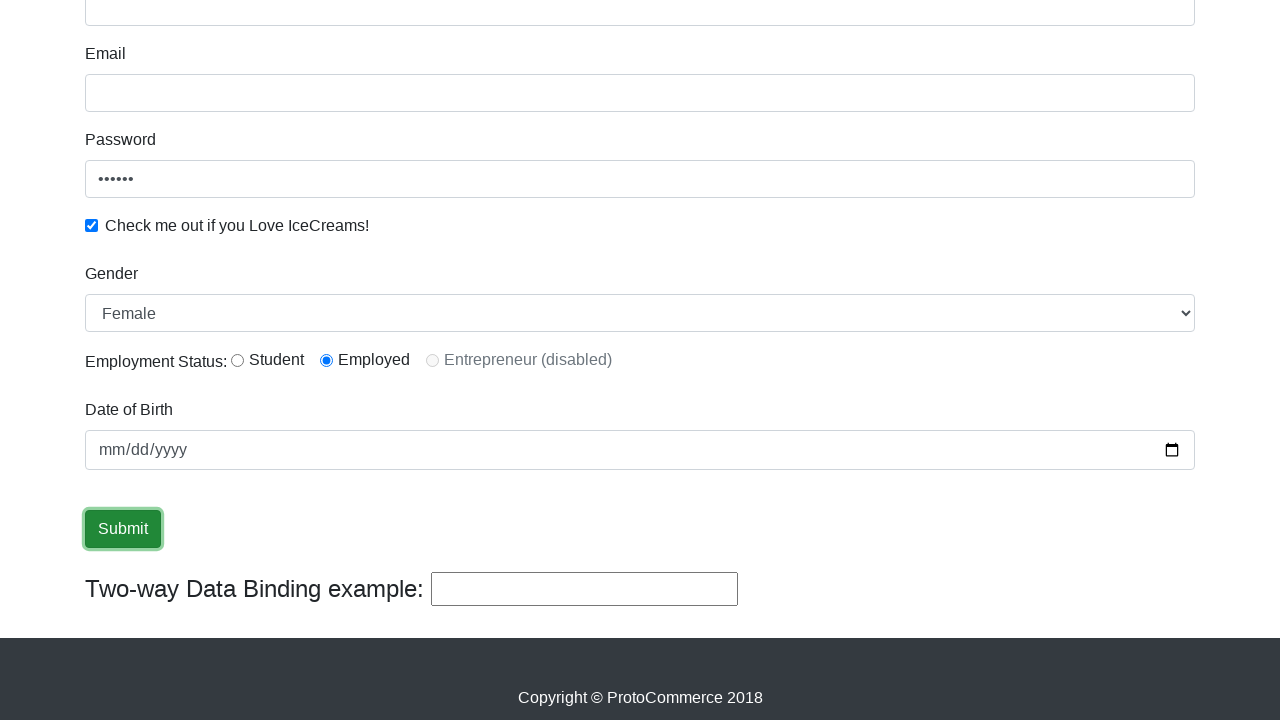

Clicked 'Shop' link to navigate to shop page at (349, 28) on internal:role=link[name="Shop"i]
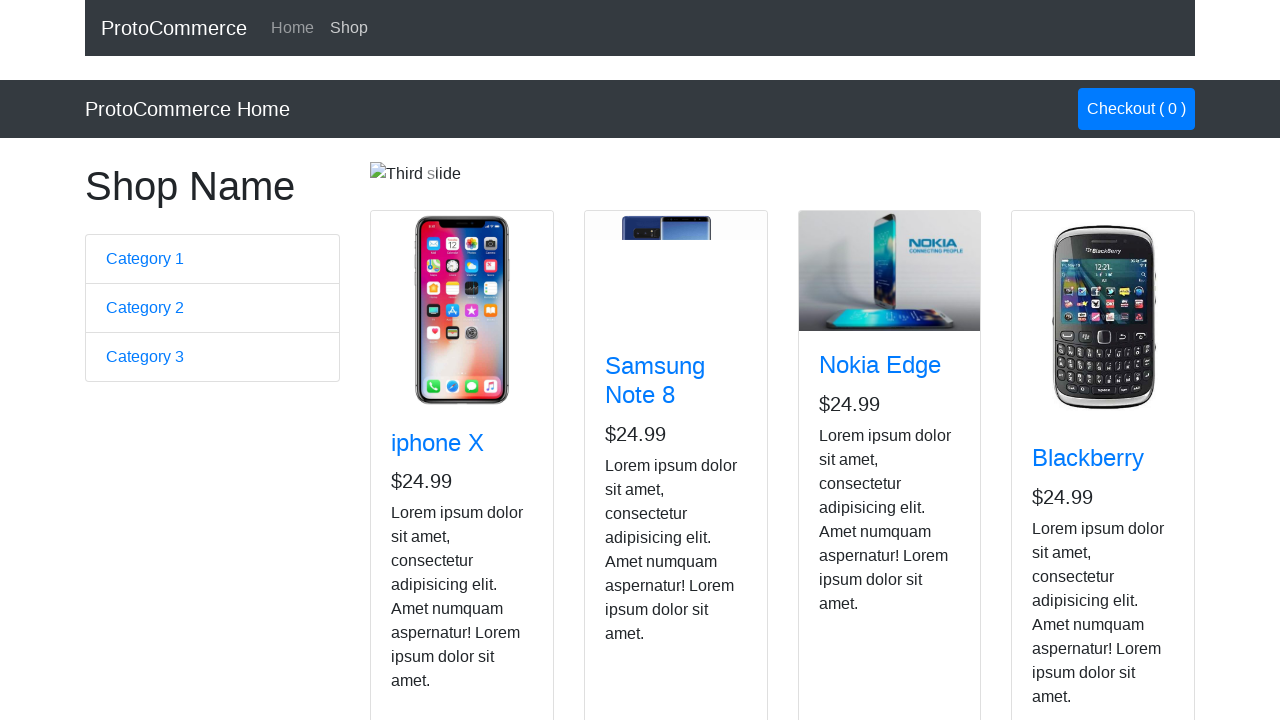

Clicked button on 'Nokia Edge' product card at (854, 528) on app-card >> internal:has-text="Nokia Edge"i >> internal:role=button
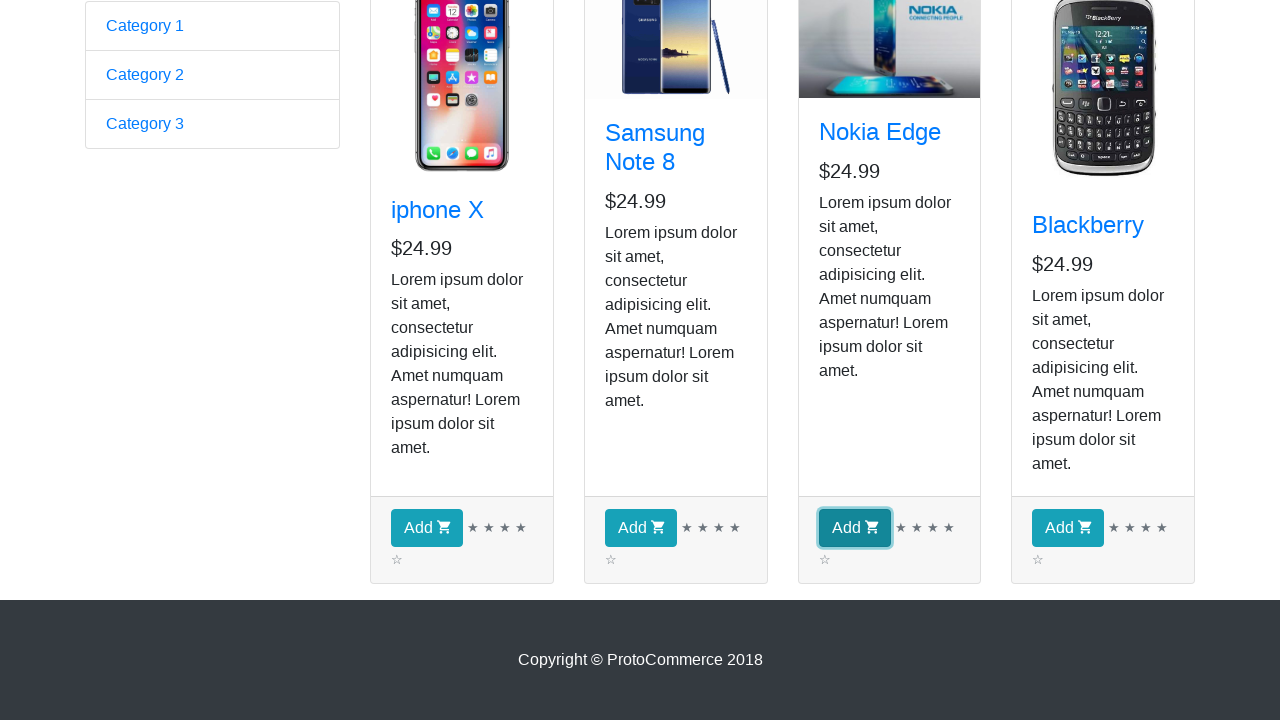

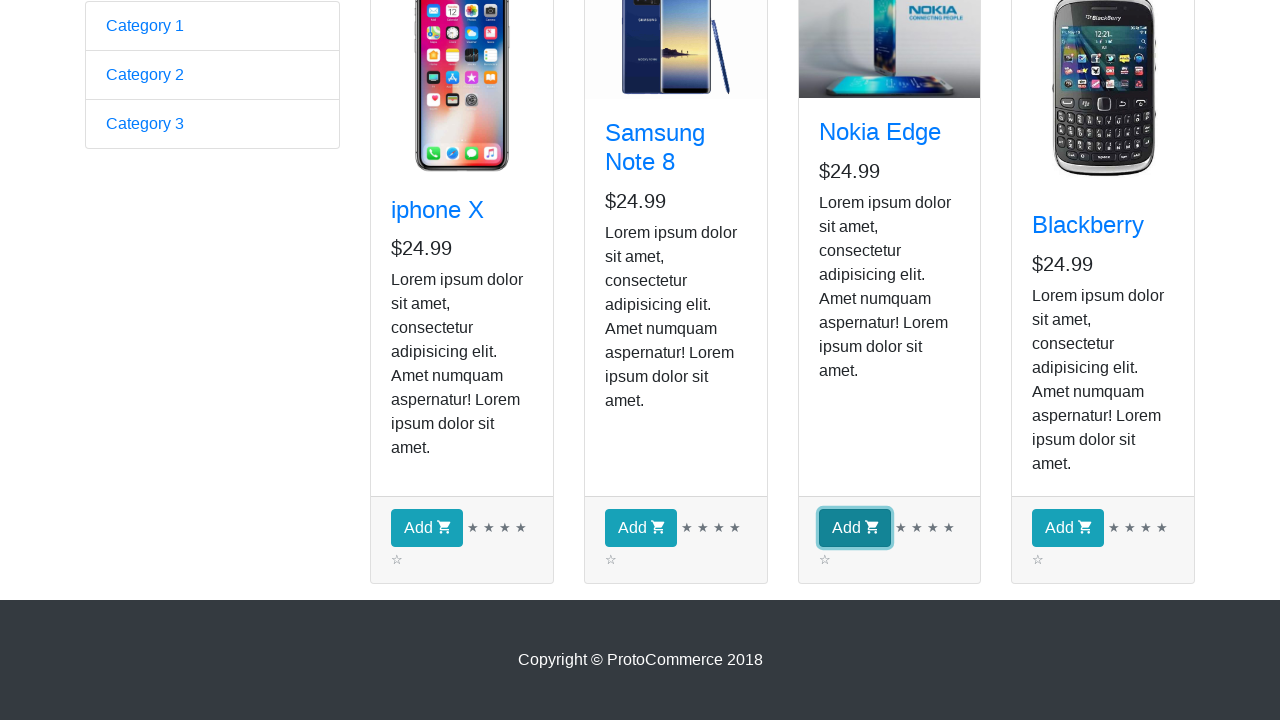